Tests the radio button functionality by navigating to the Elements section and selecting the Yes radio button option

Starting URL: https://demoqa.com/

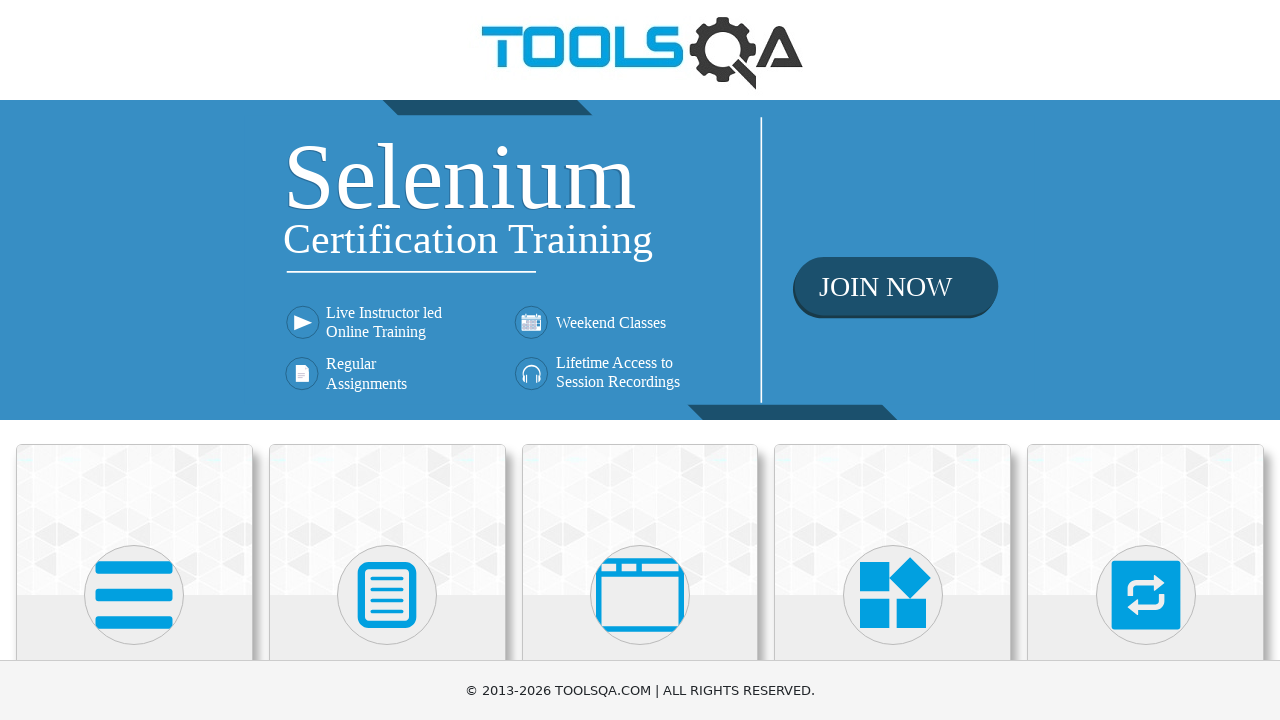

Scrolled down 350 pixels to view Elements section
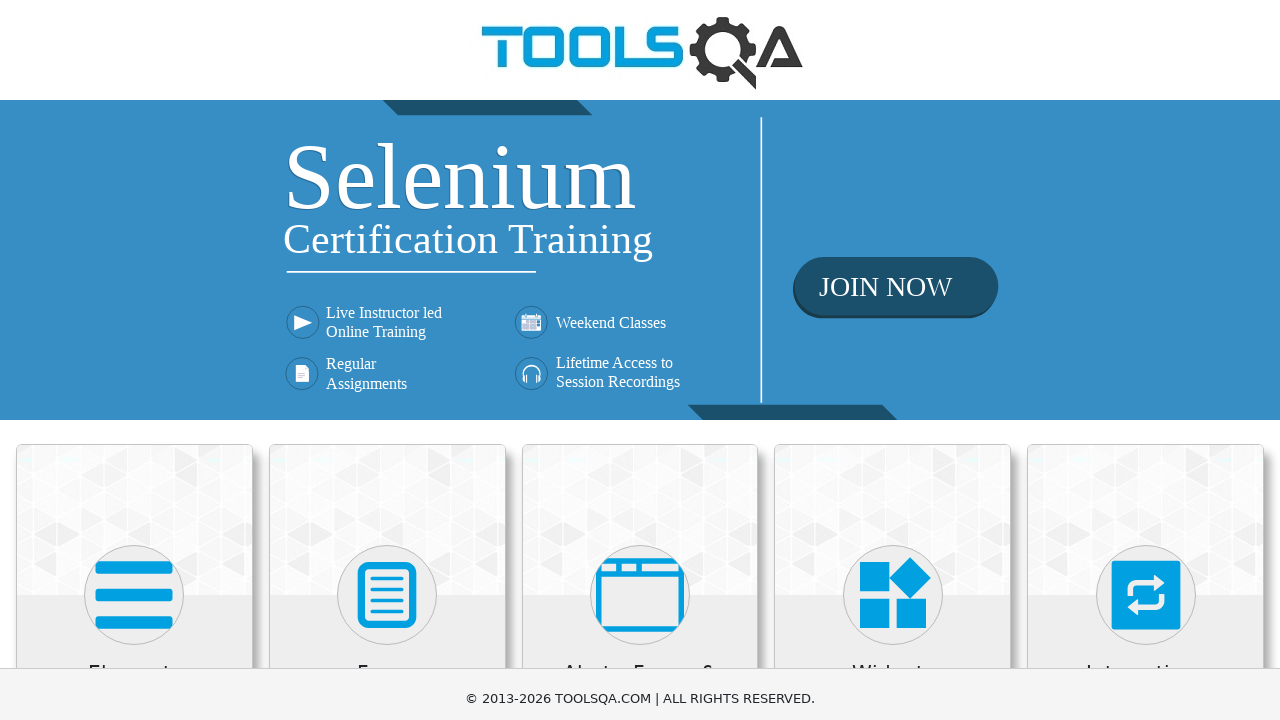

Clicked on Elements section at (134, 323) on xpath=//h5[text()='Elements']
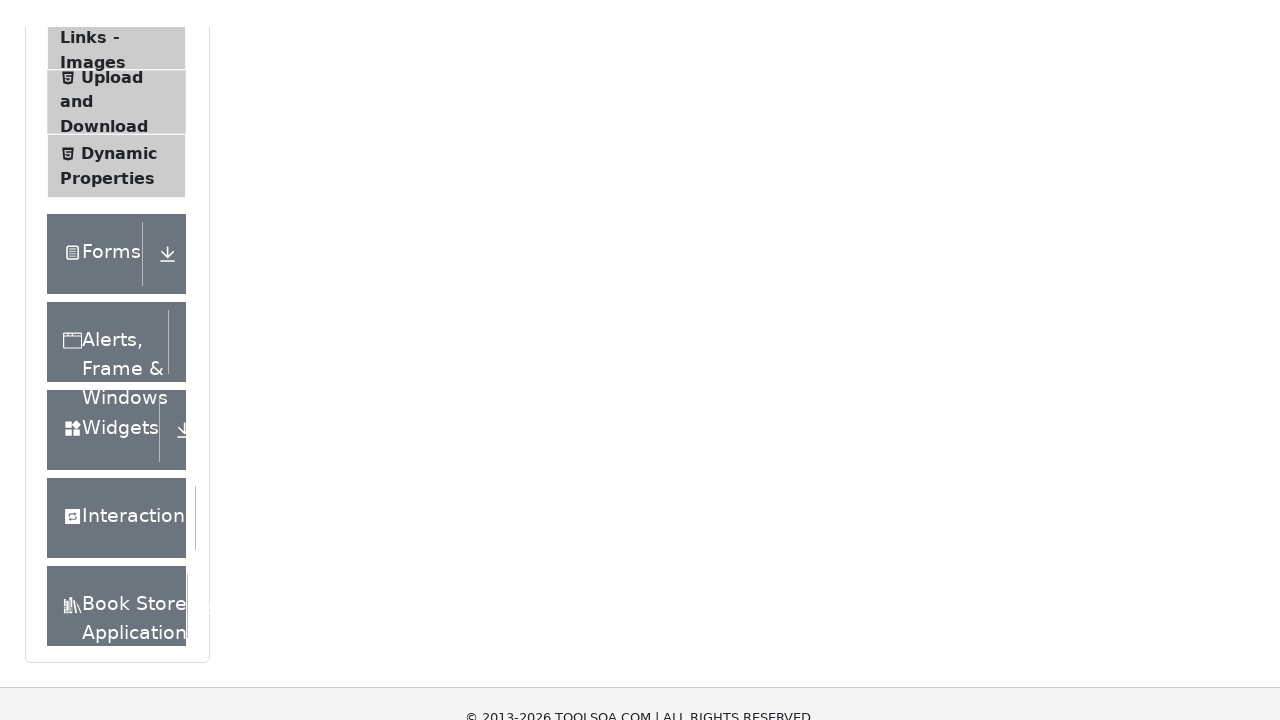

Scrolled down 350 pixels further
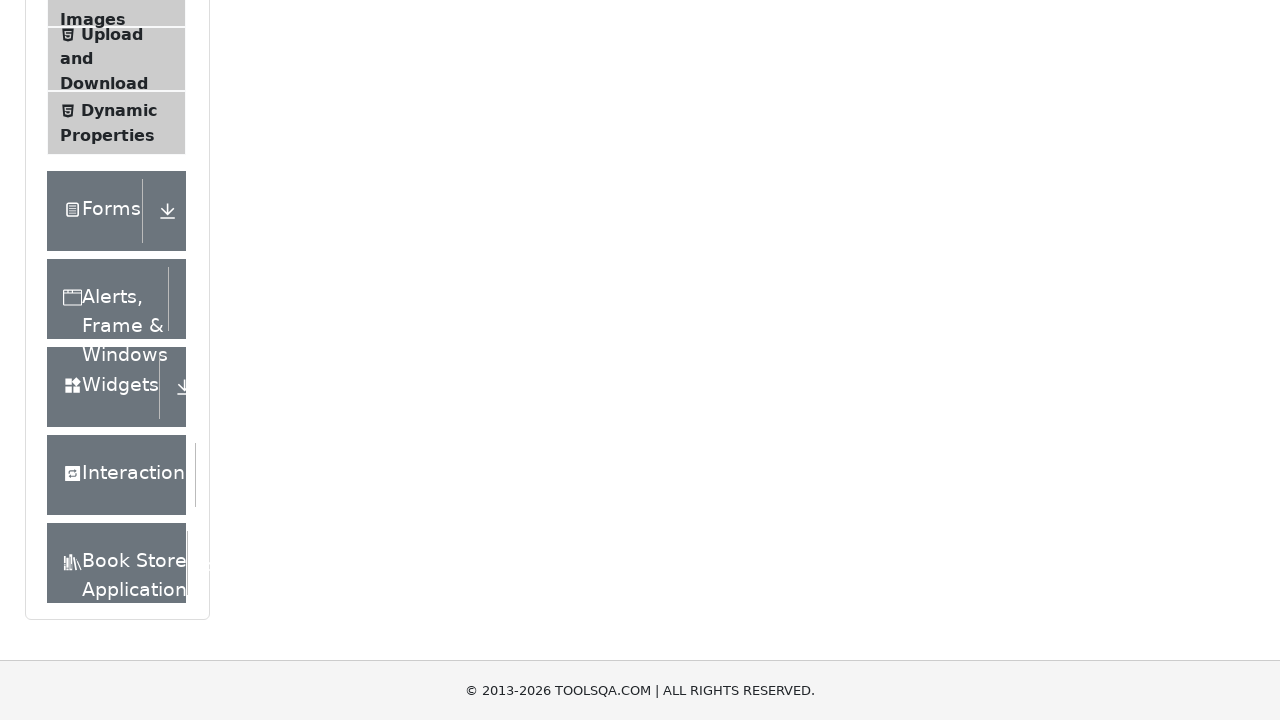

Clicked on Radio Button tab at (106, 348) on xpath=//span[text()='Radio Button']
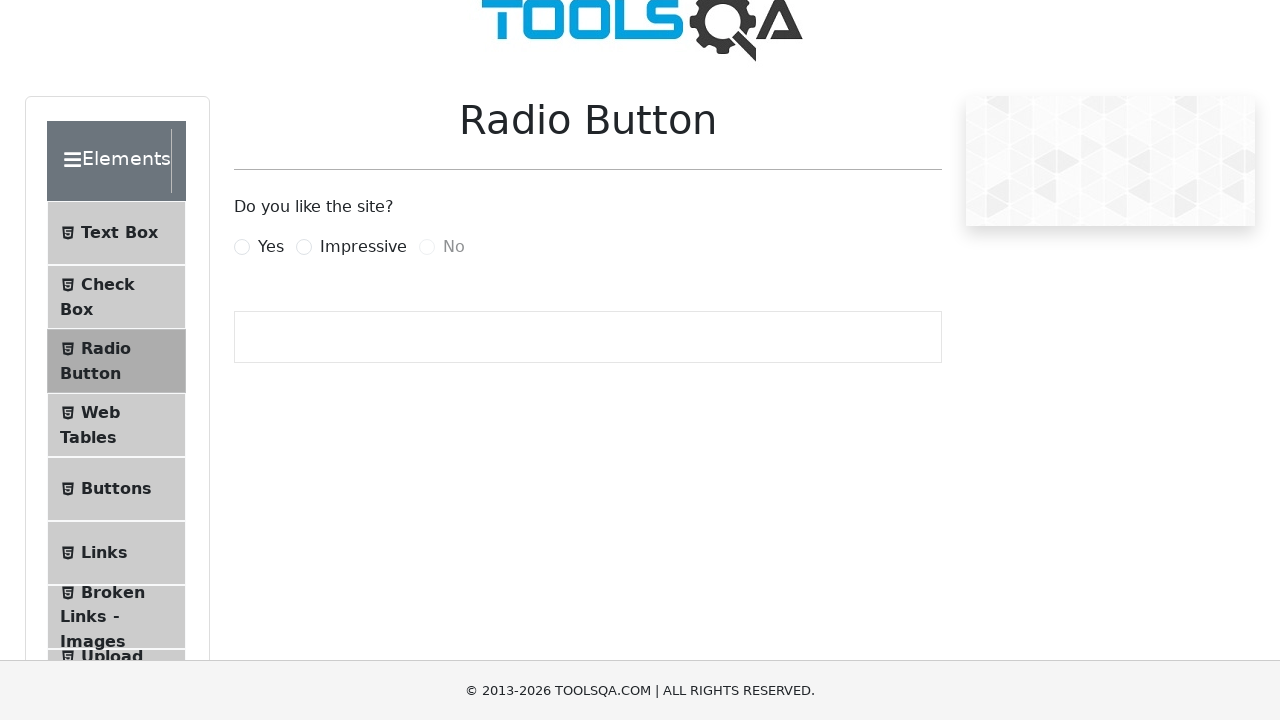

Clicked on Yes radio button option at (271, 247) on xpath=//label[@for='yesRadio']
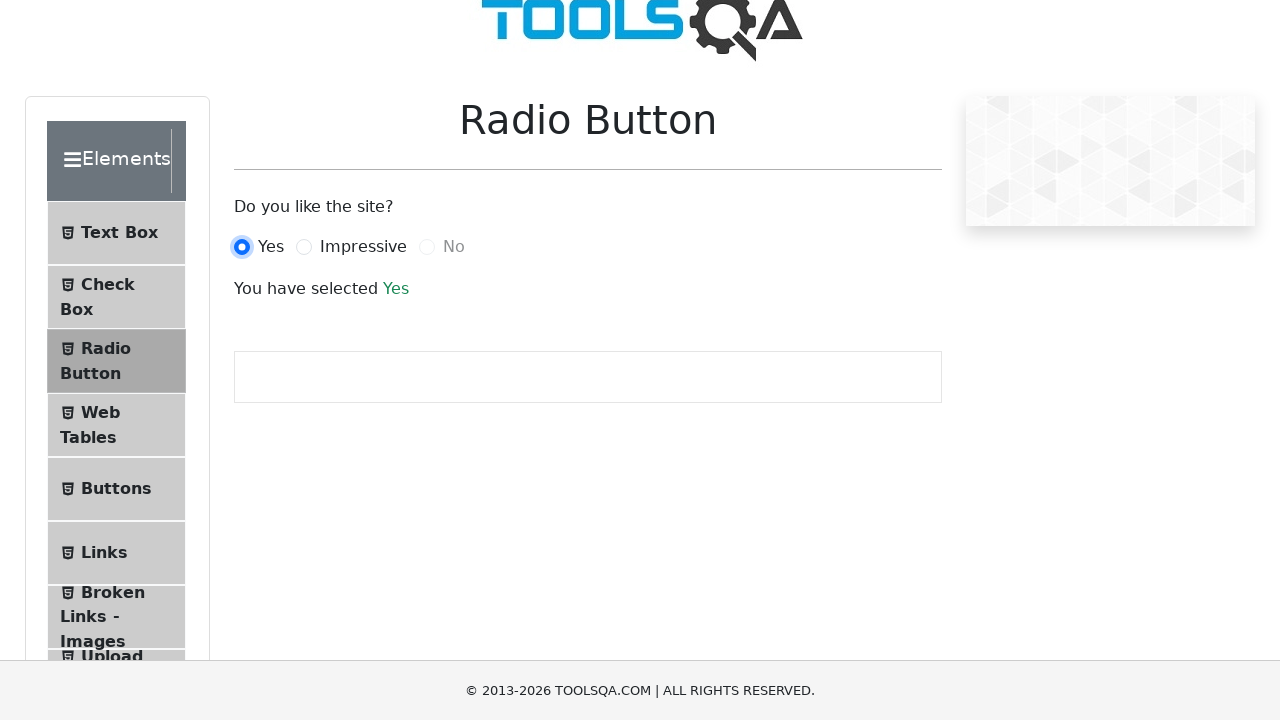

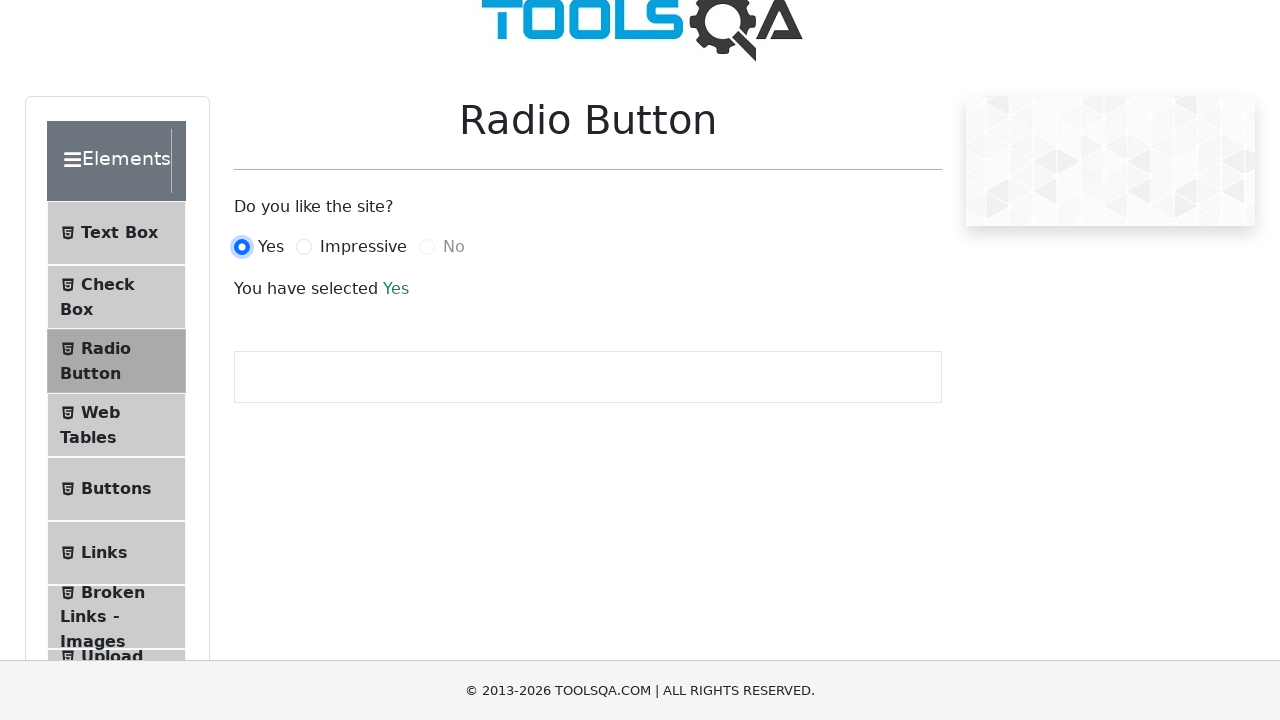